Tests keyboard actions by filling a form field with shift key pressed to simulate uppercase input

Starting URL: https://awesomeqa.com/practice.html

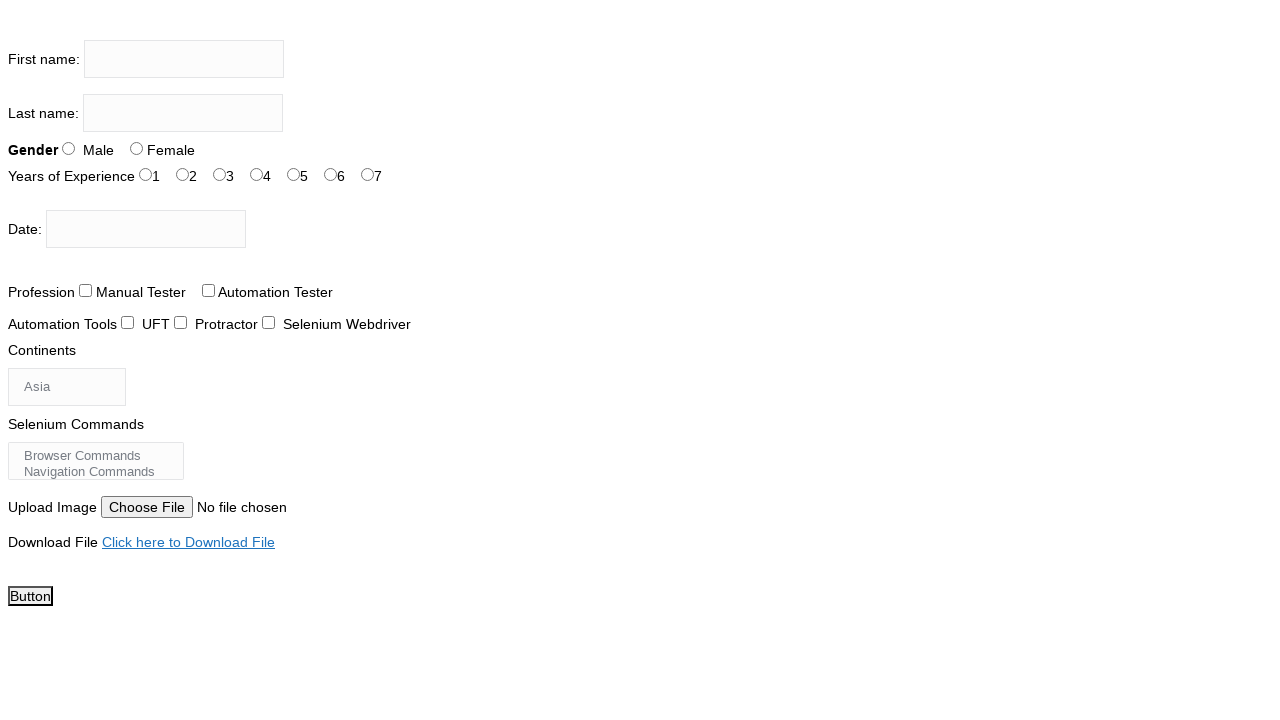

Located the first name input field
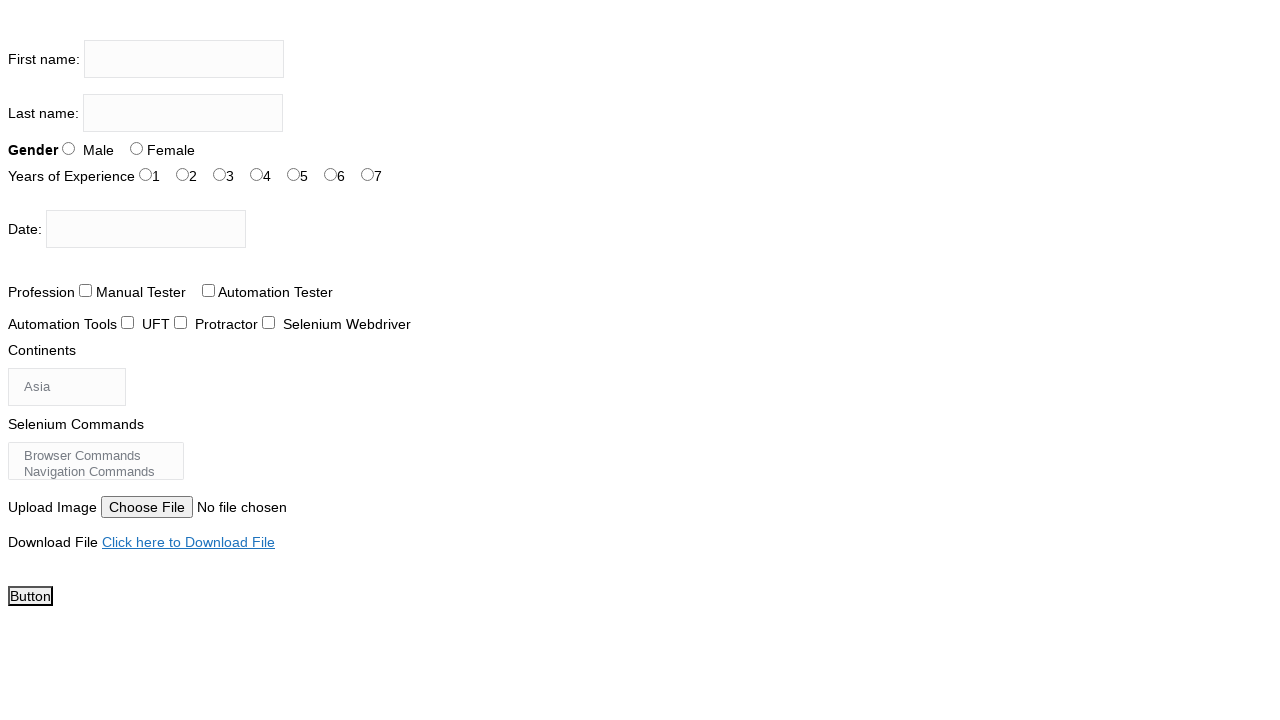

Pressed Shift key down to enable uppercase input
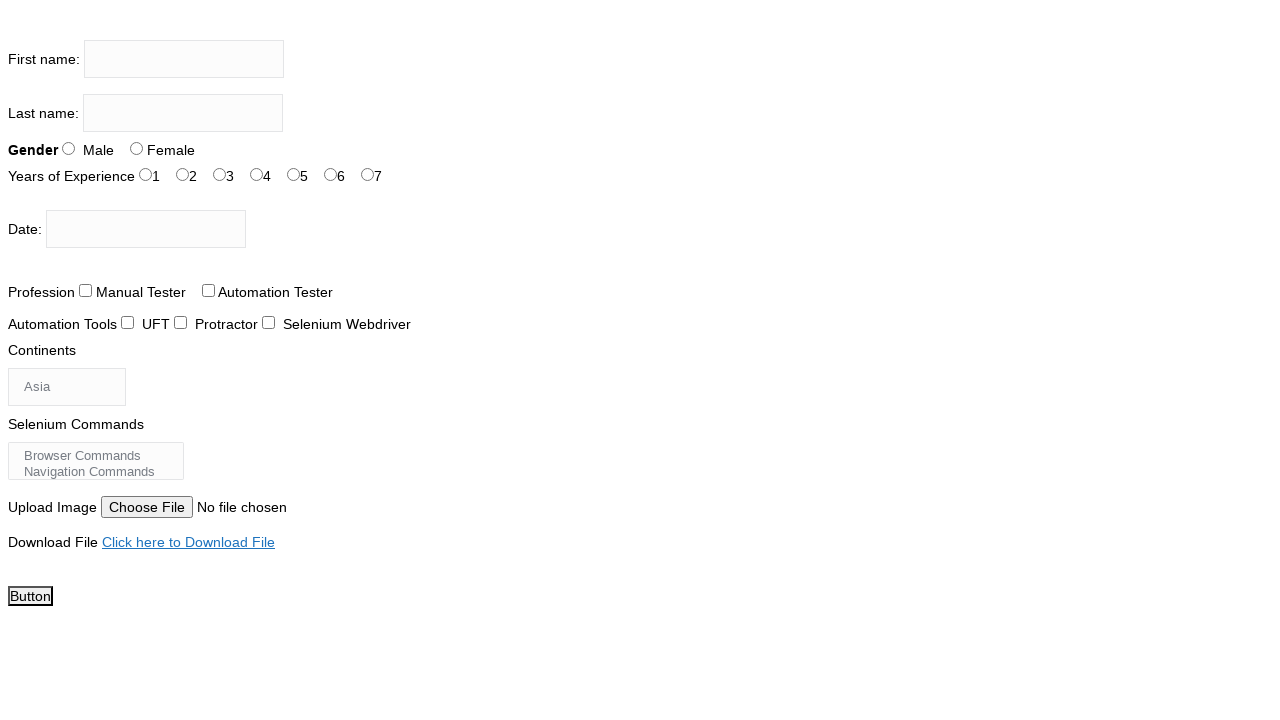

Filled first name field with 'THE TESTING ACADEMY' while Shift key is pressed on xpath=//input[@name='firstname']
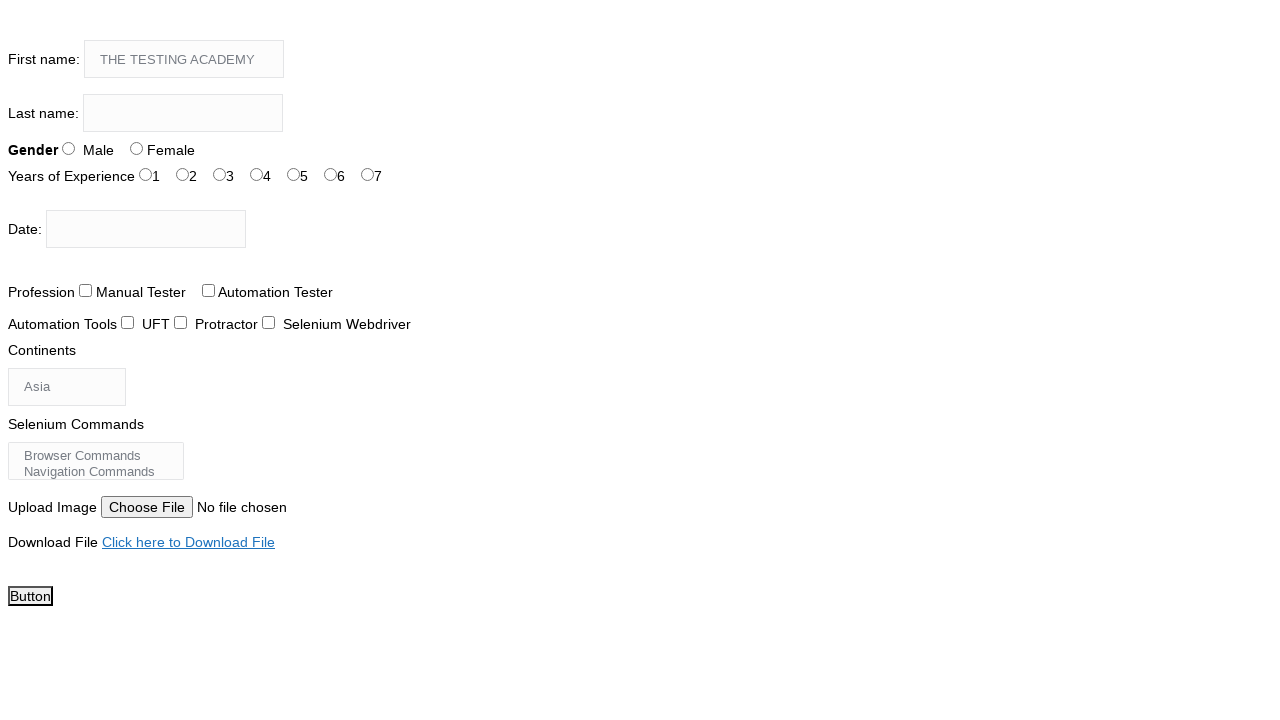

Released Shift key
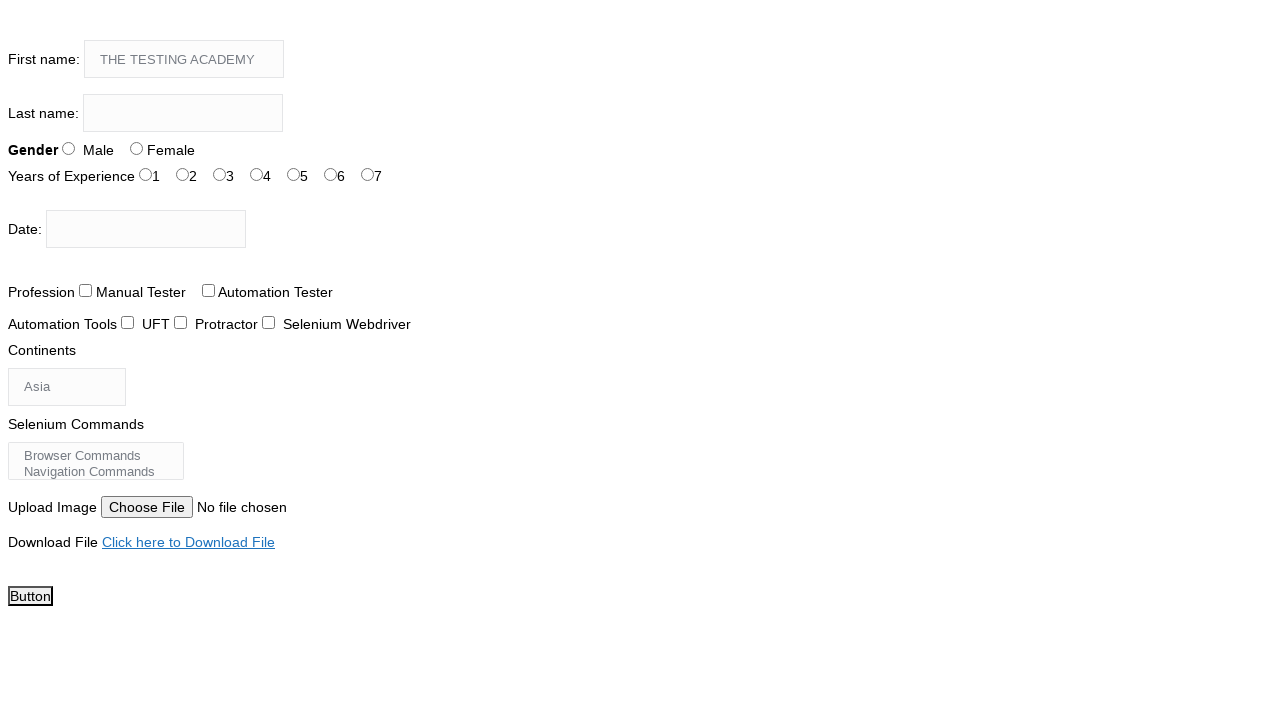

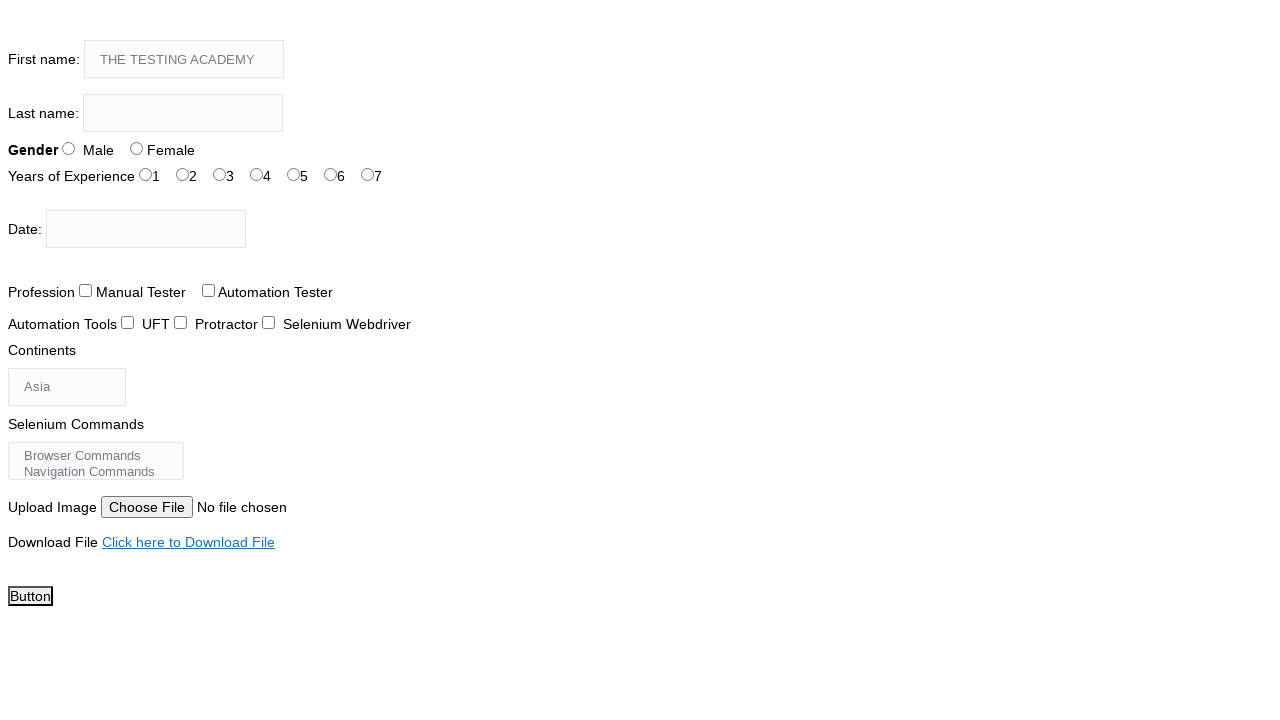